Tests applying a coupon by switching to an iframe to get the coupon number and then entering it in the coupon field

Starting URL: https://atidcollege.co.il/Xamples/pizza/

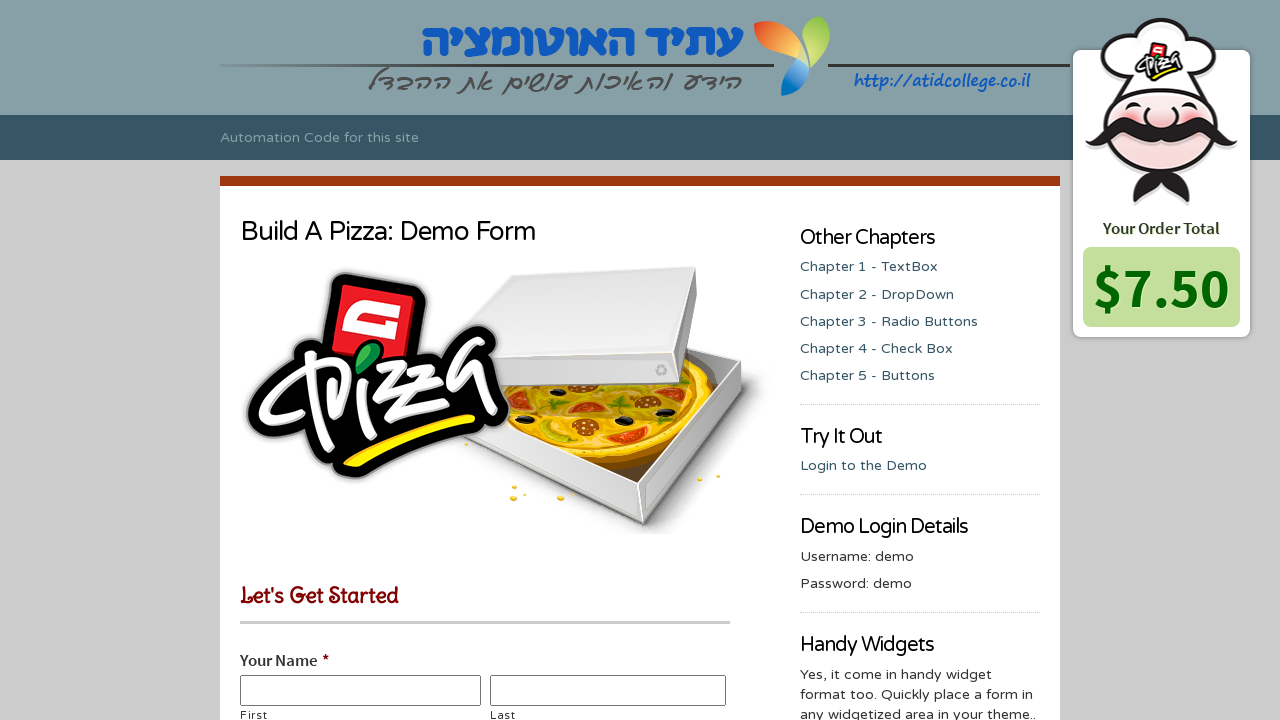

Located coupon iframe with src='coupon.html'
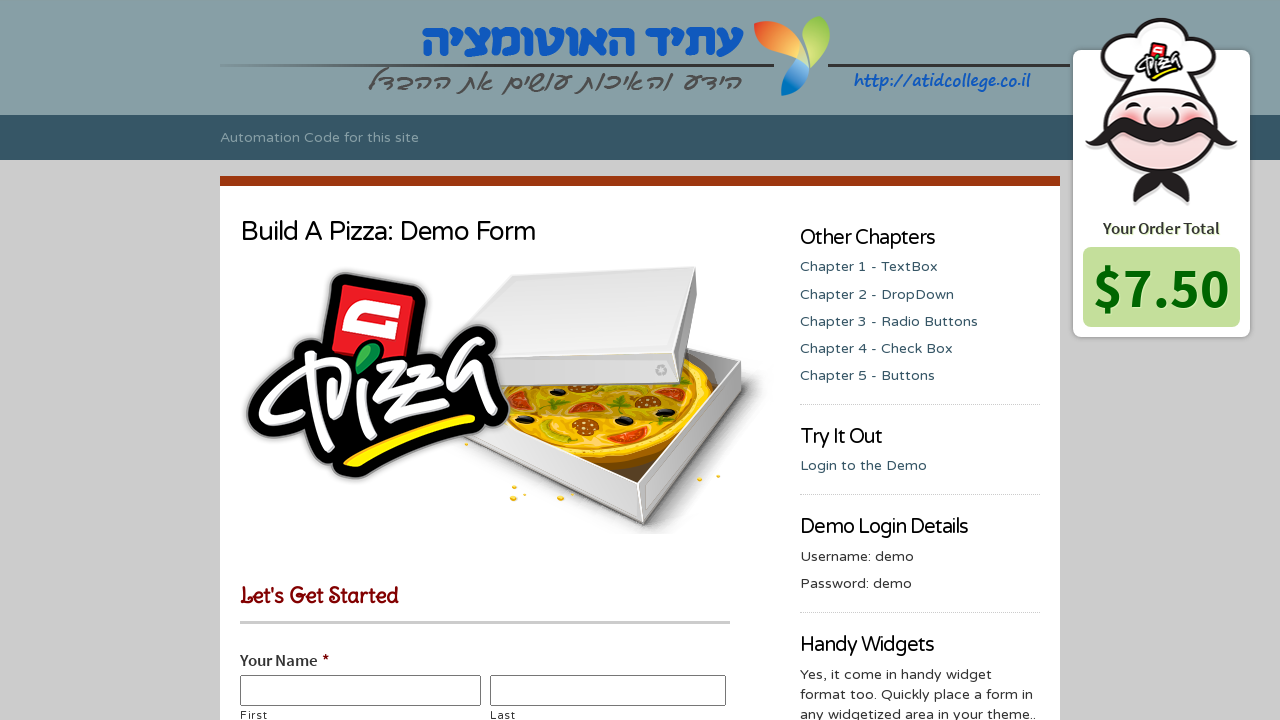

Retrieved coupon number from iframe: 
		088-234
	
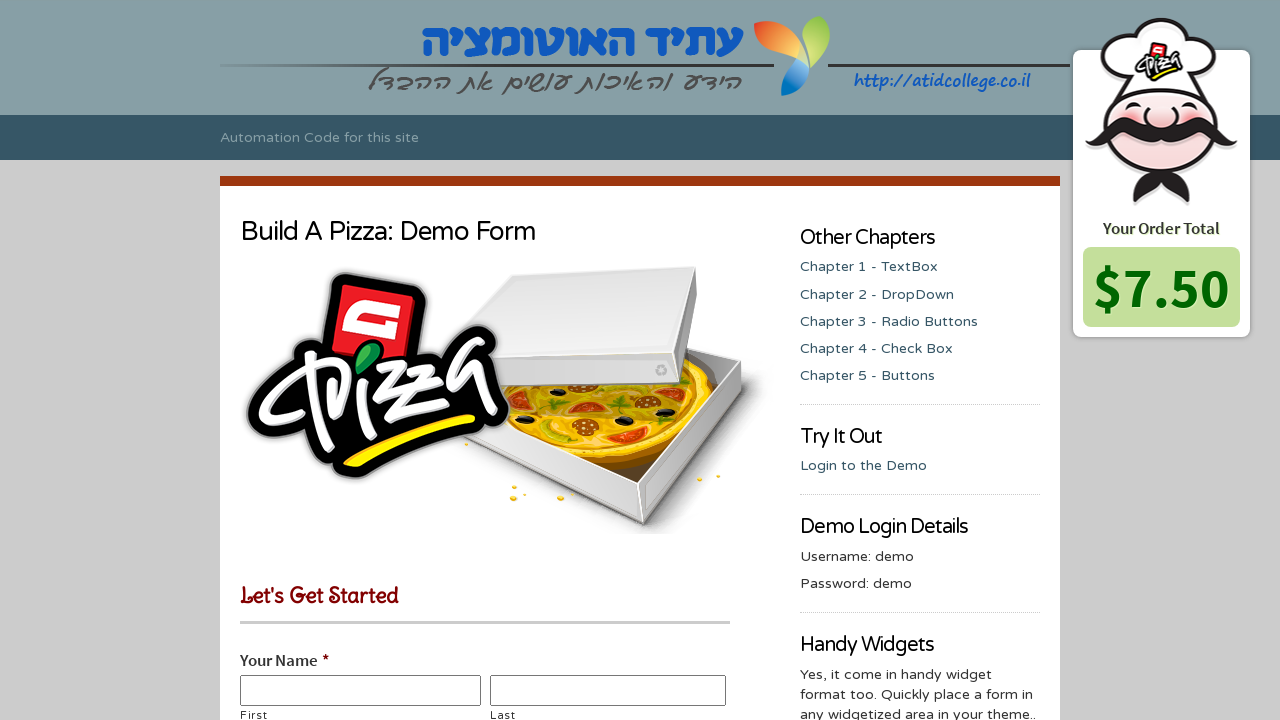

Filled coupon field with coupon number: 
		088-234
	 on #input_5_20
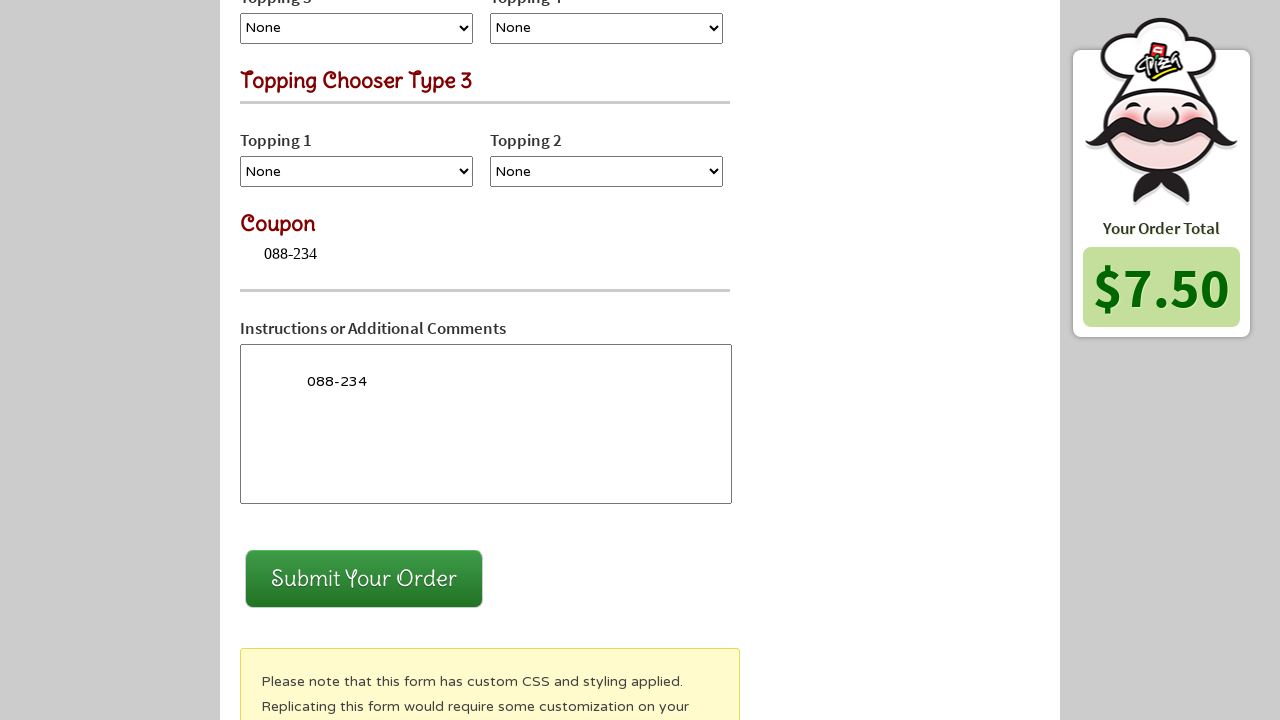

Waited 2 seconds for coupon to be applied
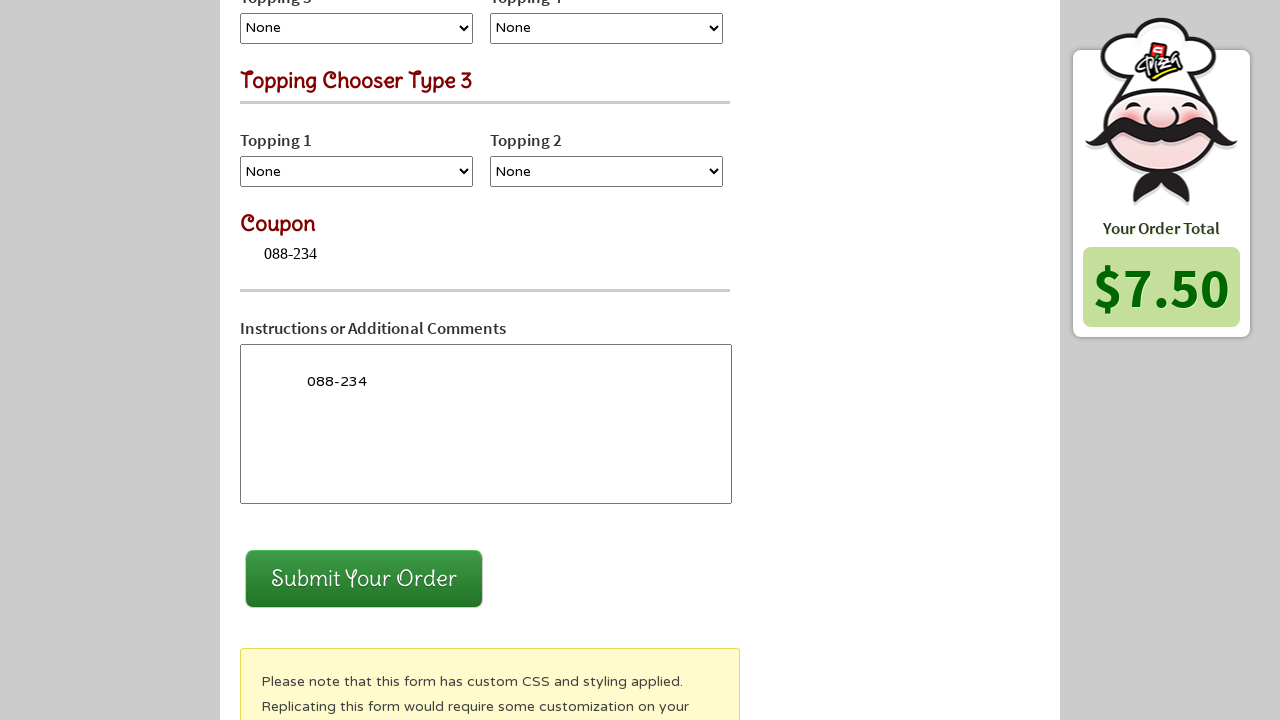

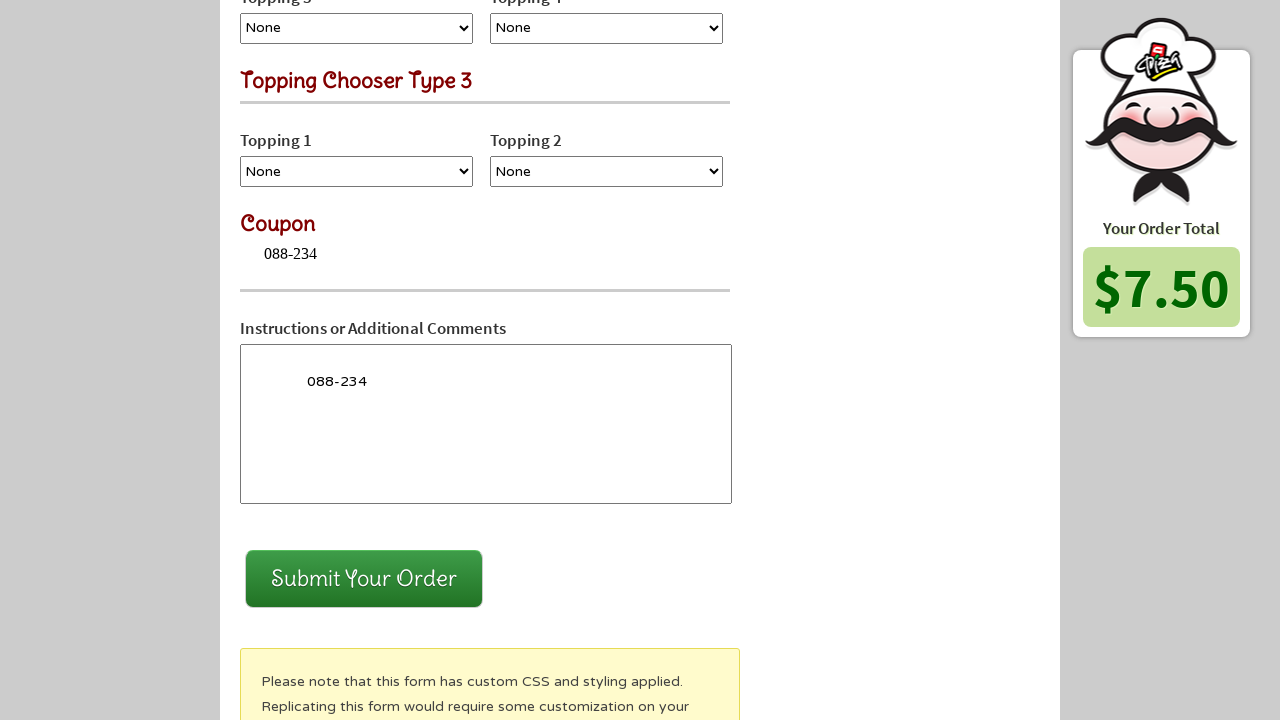